Tests keyboard input events by sending keys and keyboard shortcuts (Ctrl+A, Ctrl+C) on an input events demonstration page

Starting URL: https://v1.training-support.net/selenium/input-events

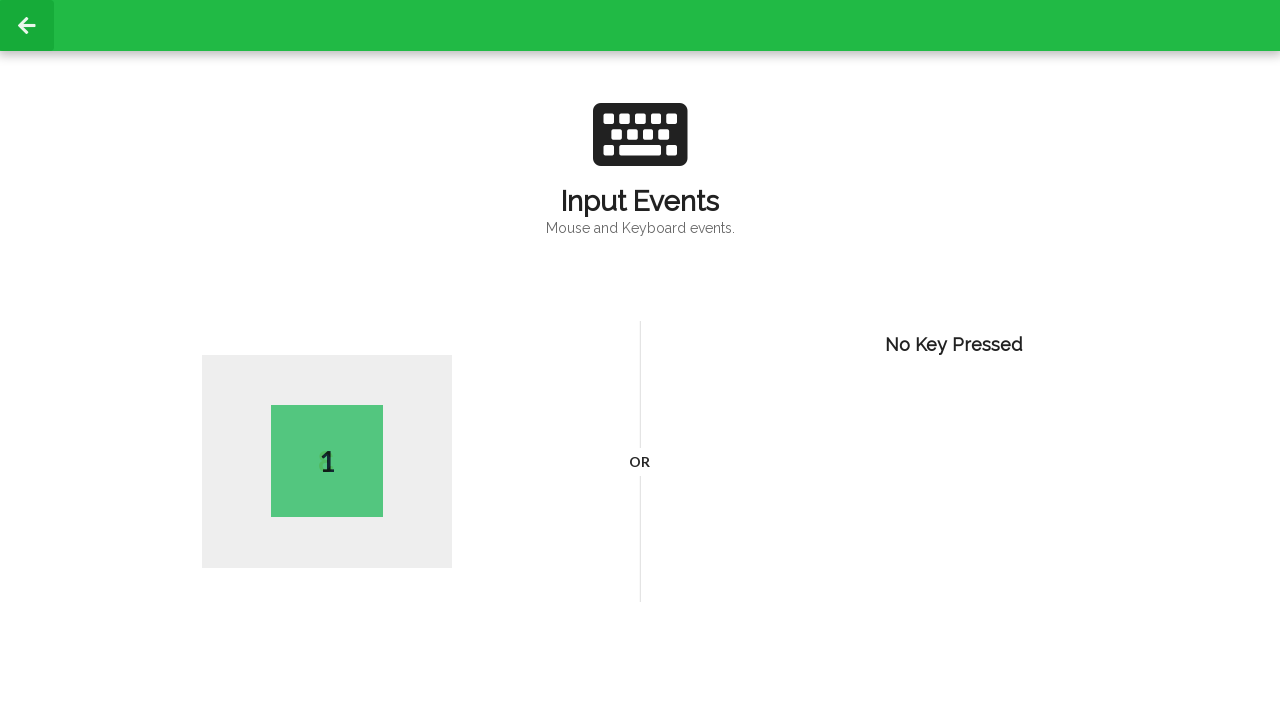

Pressed 'M' key on input events page
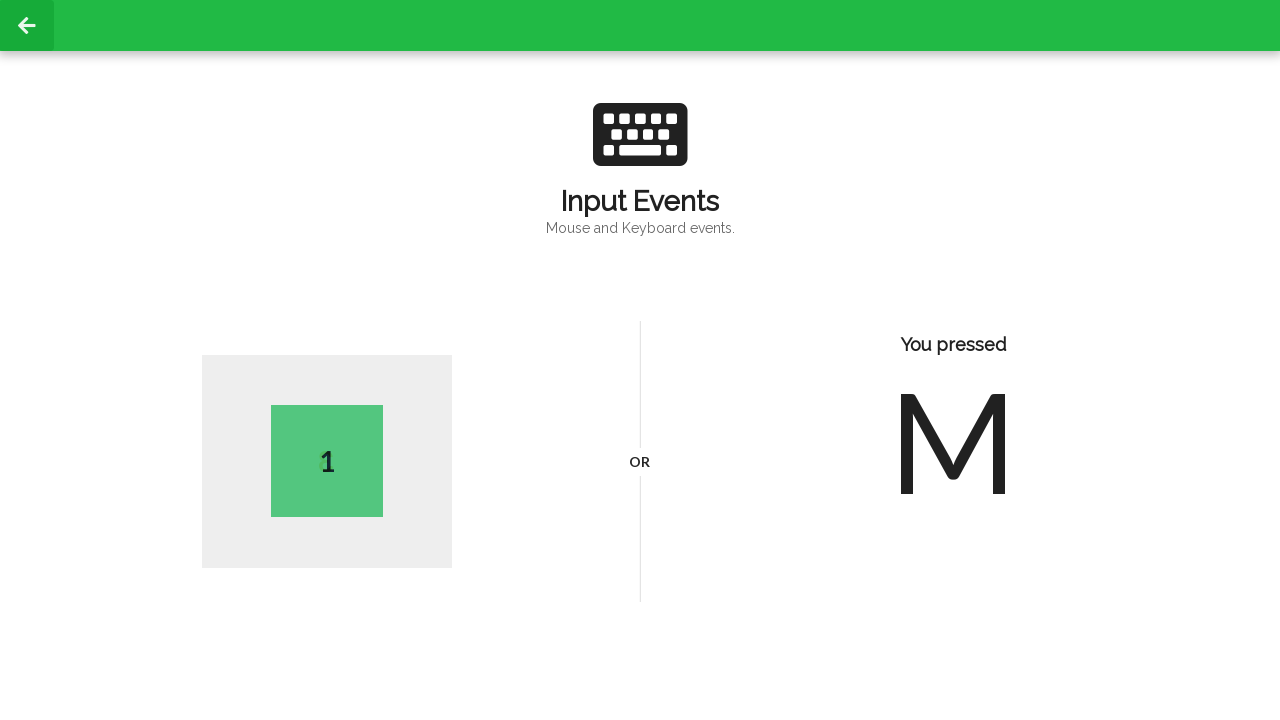

Pressed Ctrl+A to select all text
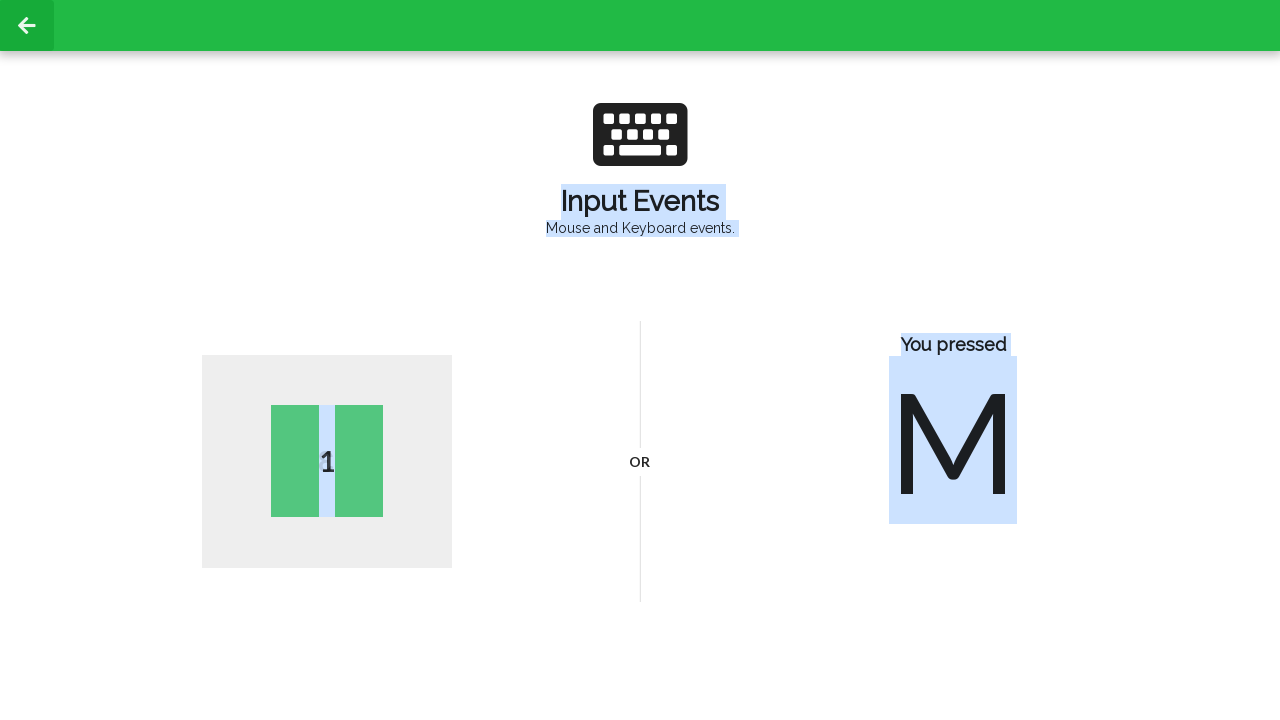

Pressed Ctrl+C to copy selected text
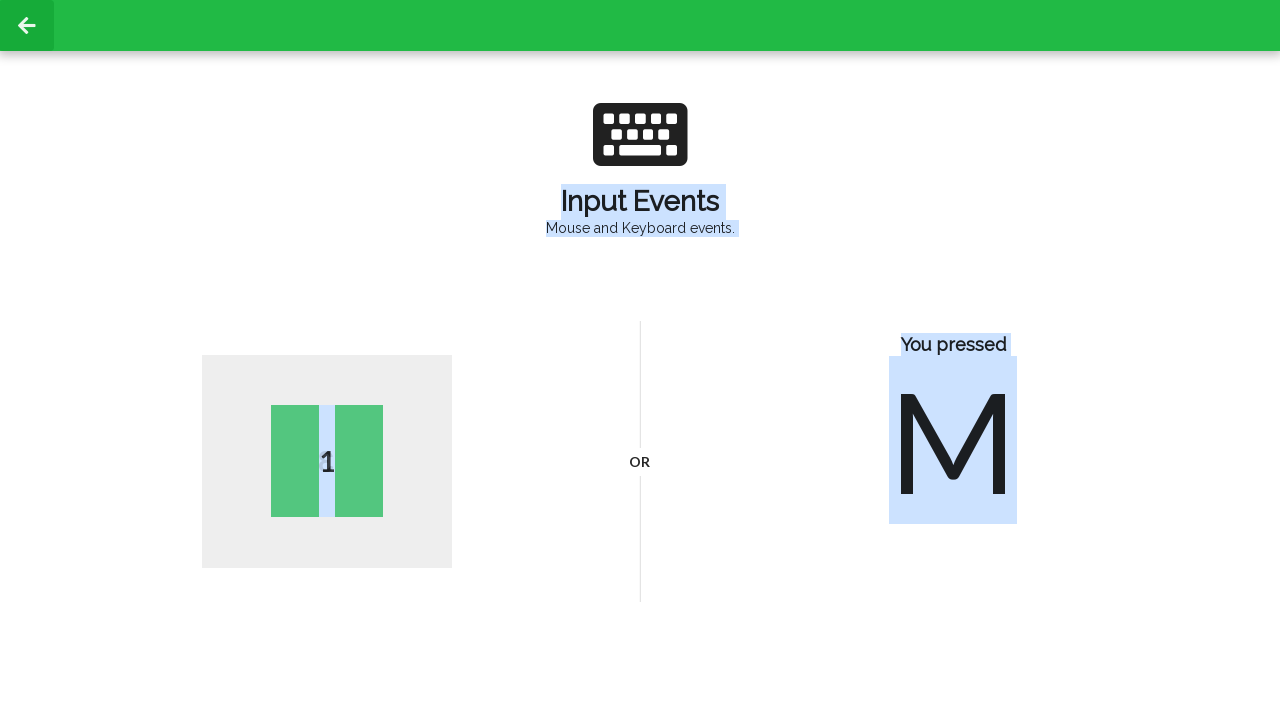

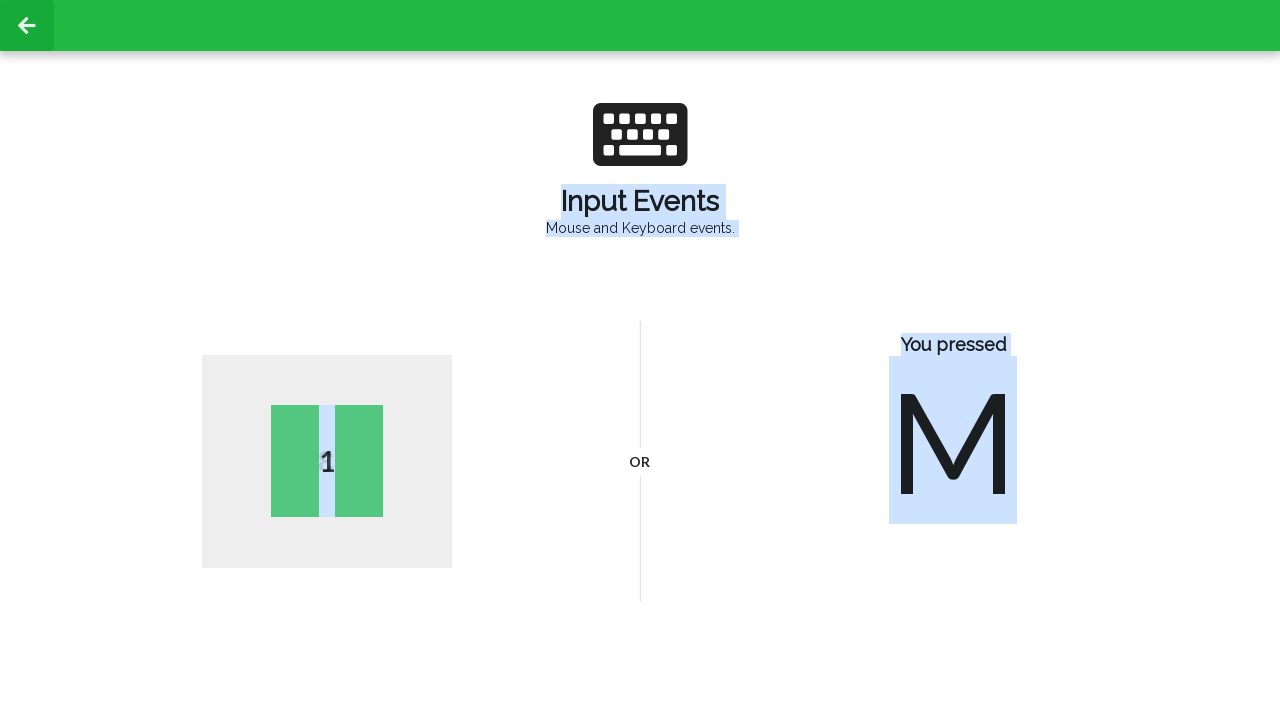